Tests navigation to the Installation page by clicking the Get started link and verifying the page content.

Starting URL: https://playwright.dev/

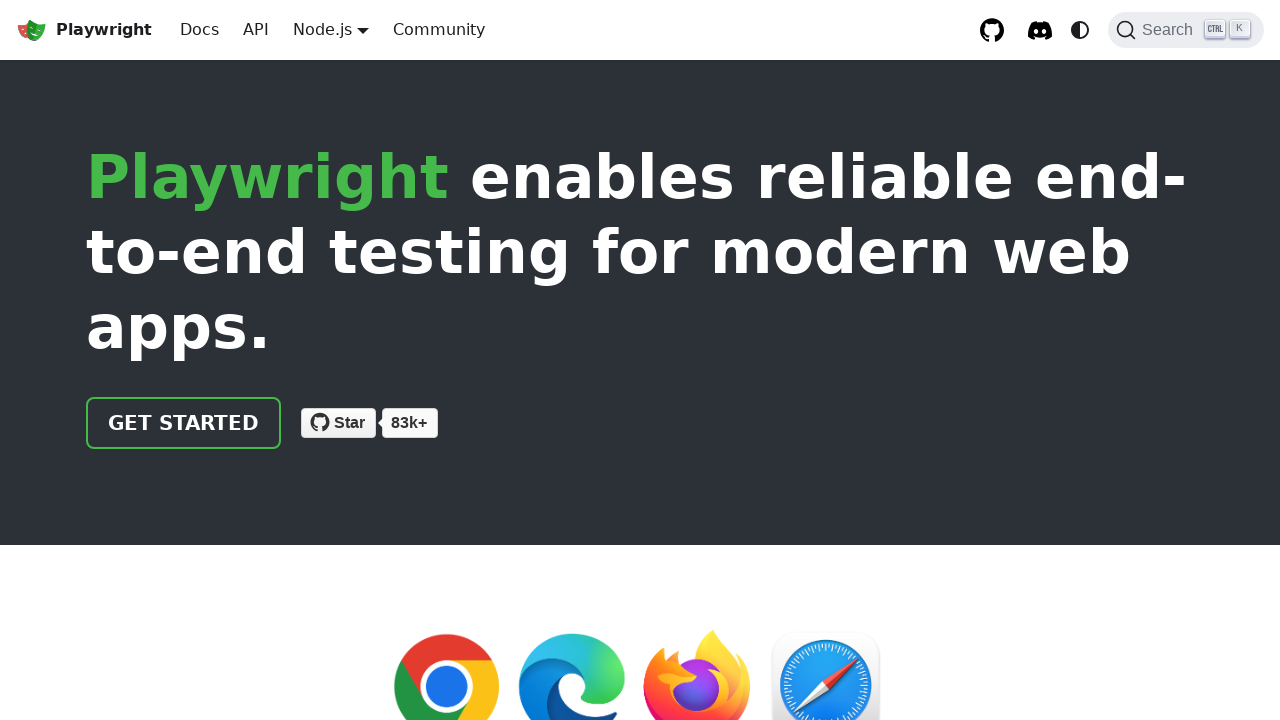

Waited for 'Get started' link to be visible
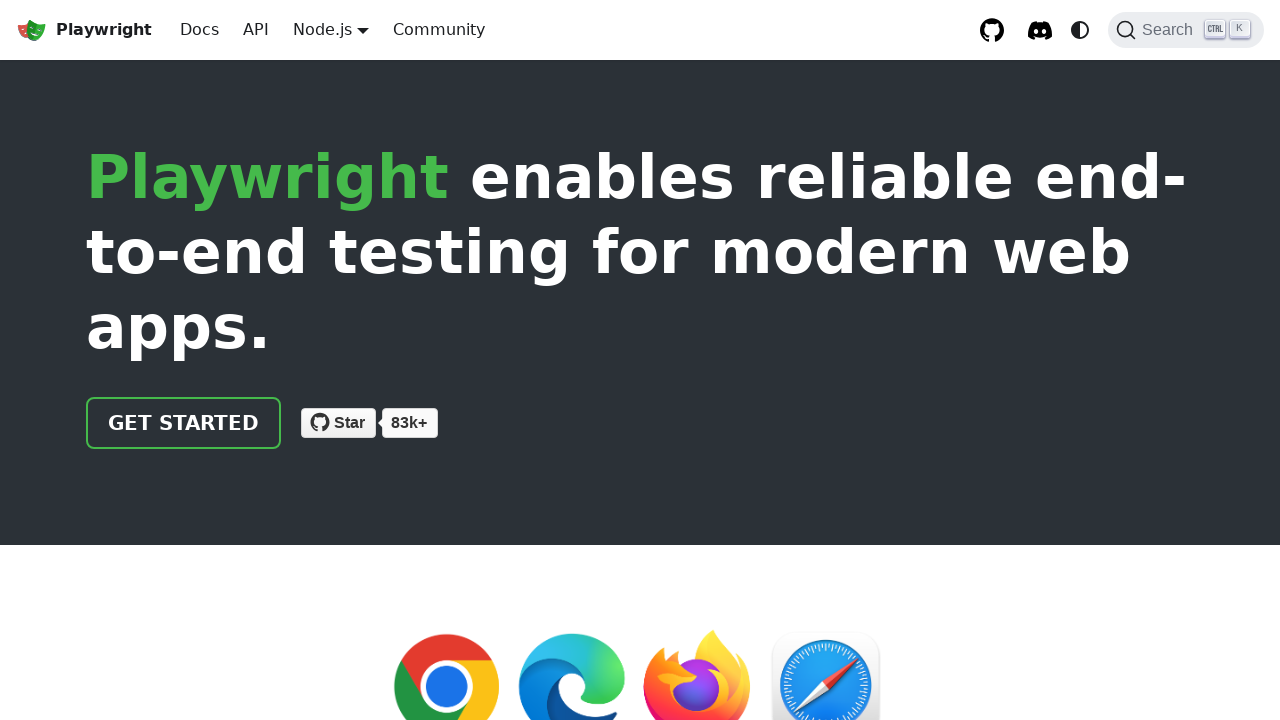

Clicked 'Get started' link to navigate to Installation page at (184, 423) on role=link[name='Get started']
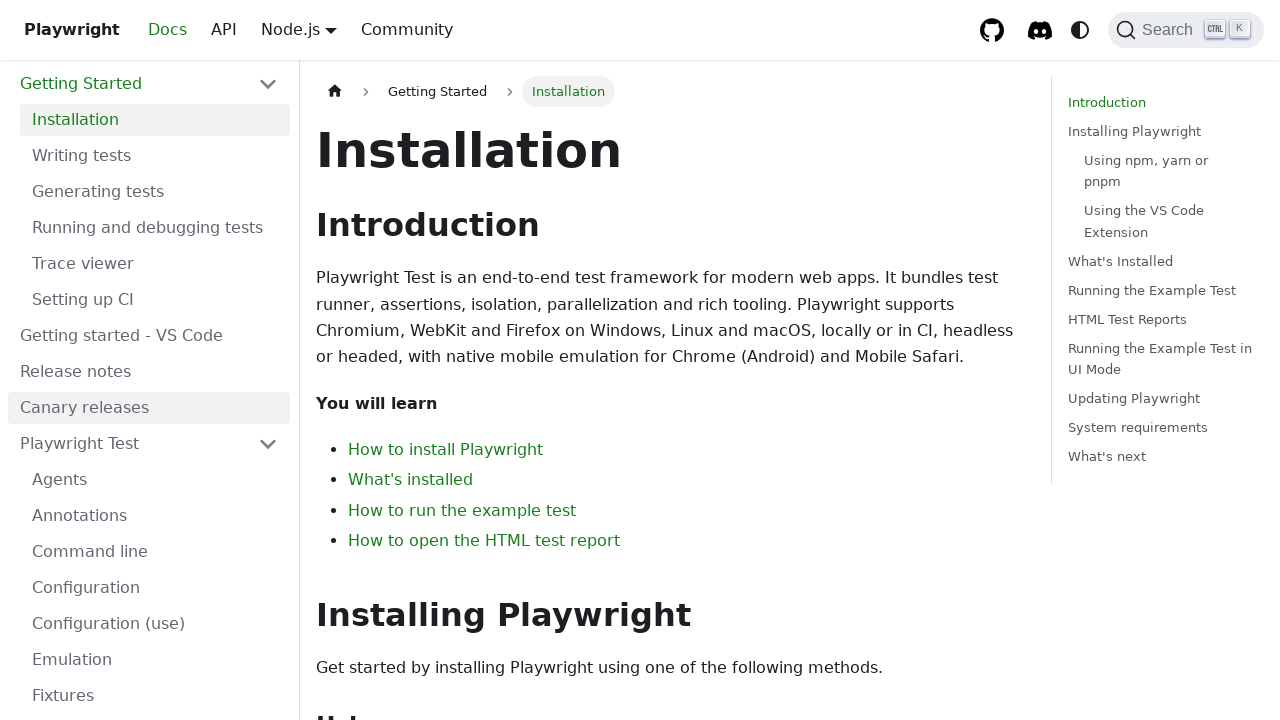

Verified Installation heading is visible on the page
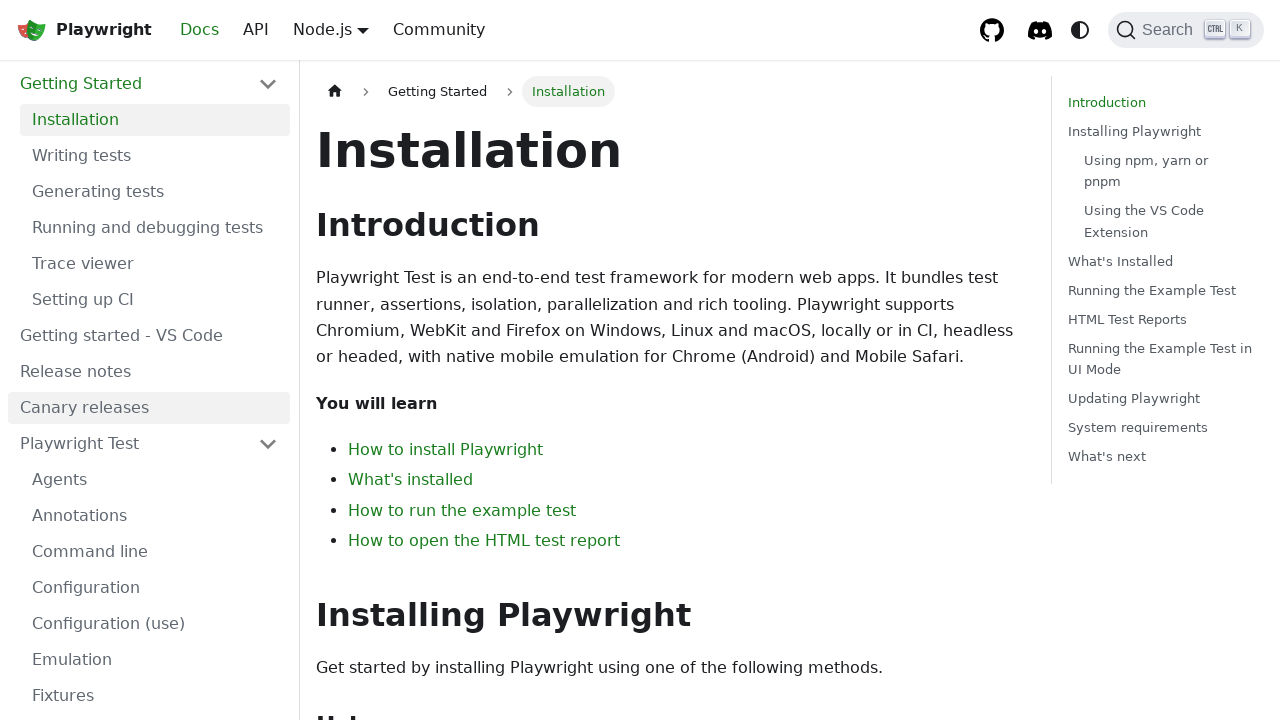

Verified installation command 'init playwright@latest' is visible
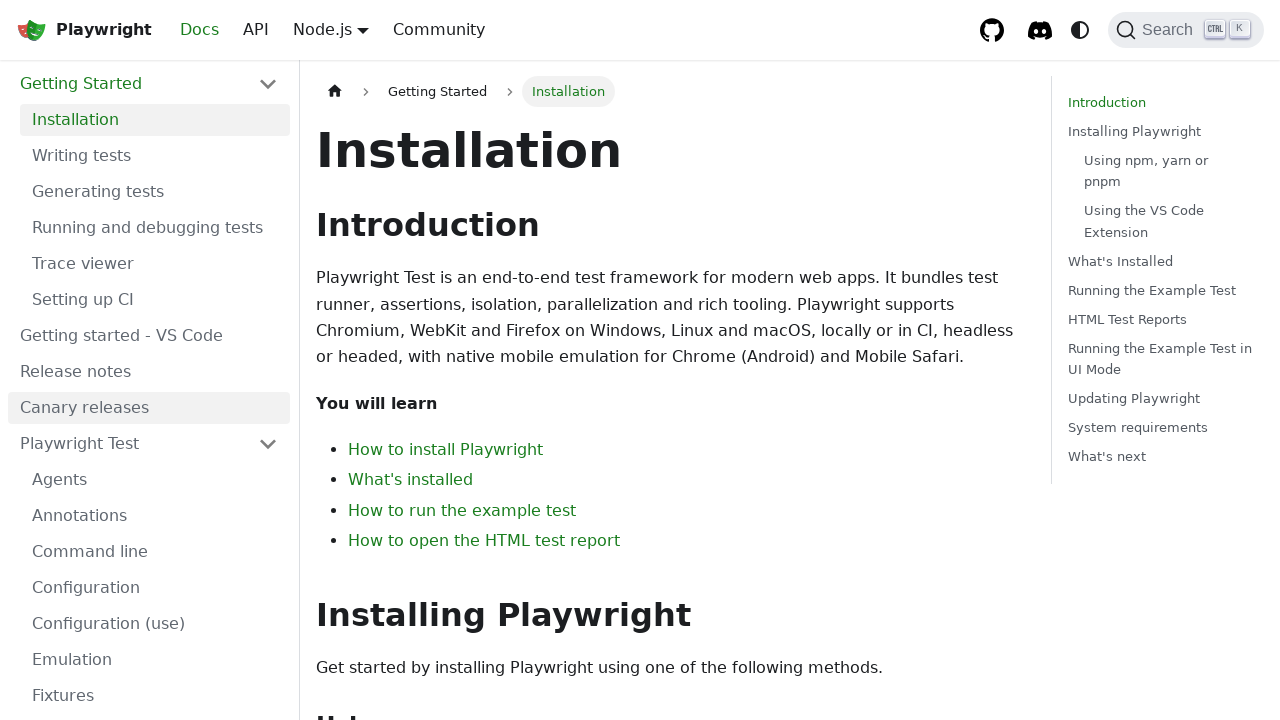

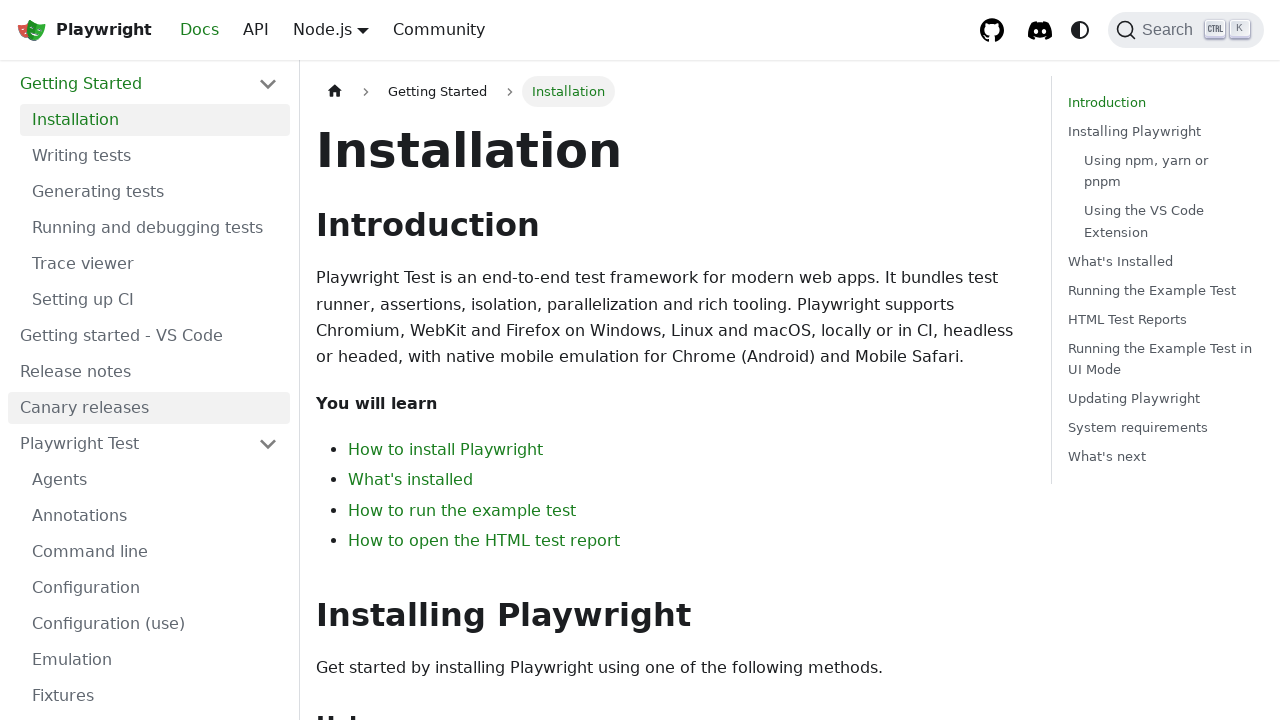